Navigates to Sauce Labs' guinea-pig test page and verifies the page title matches the expected value.

Starting URL: https://saucelabs.com/test/guinea-pig

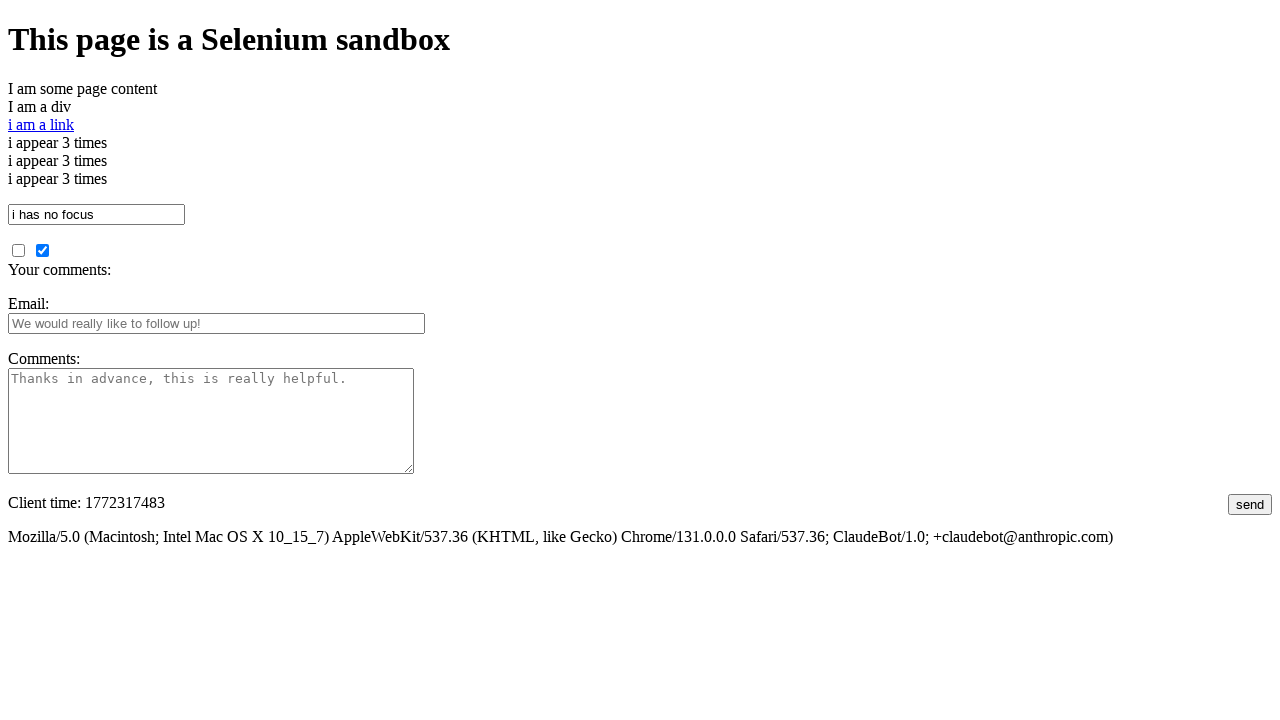

Navigated to Sauce Labs guinea-pig test page
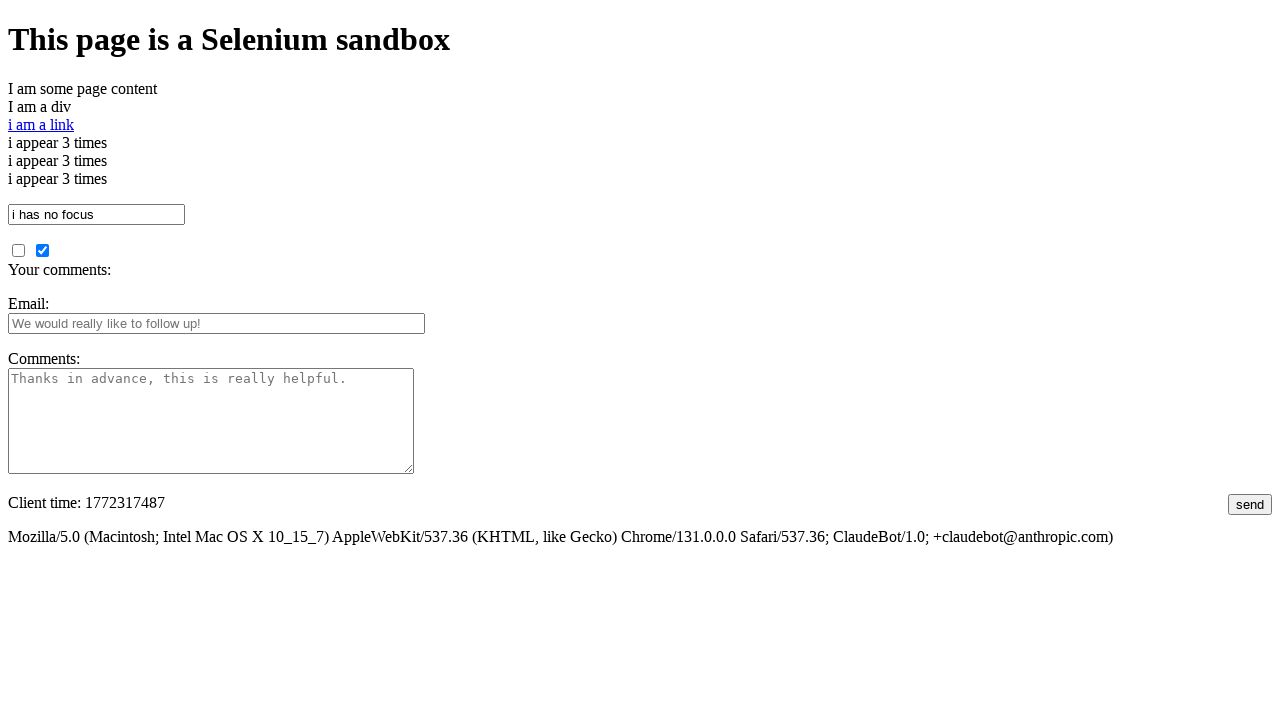

Verified page title matches 'I am a page title - Sauce Labs'
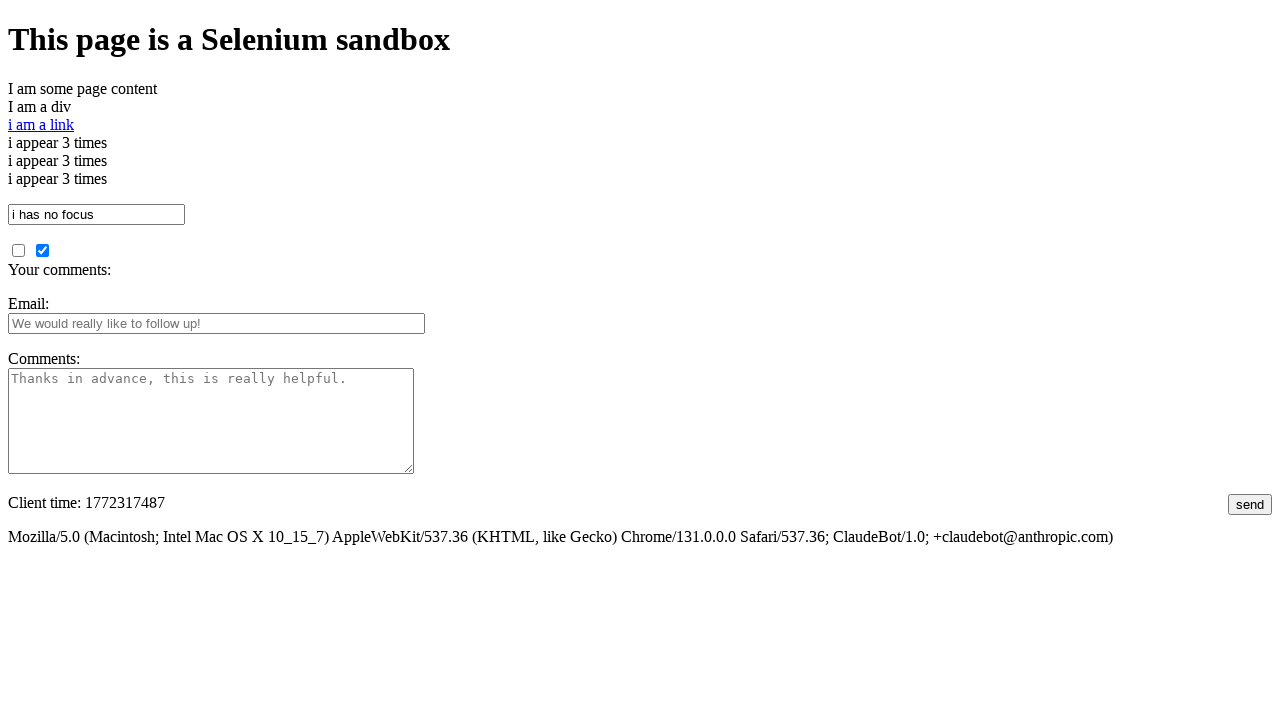

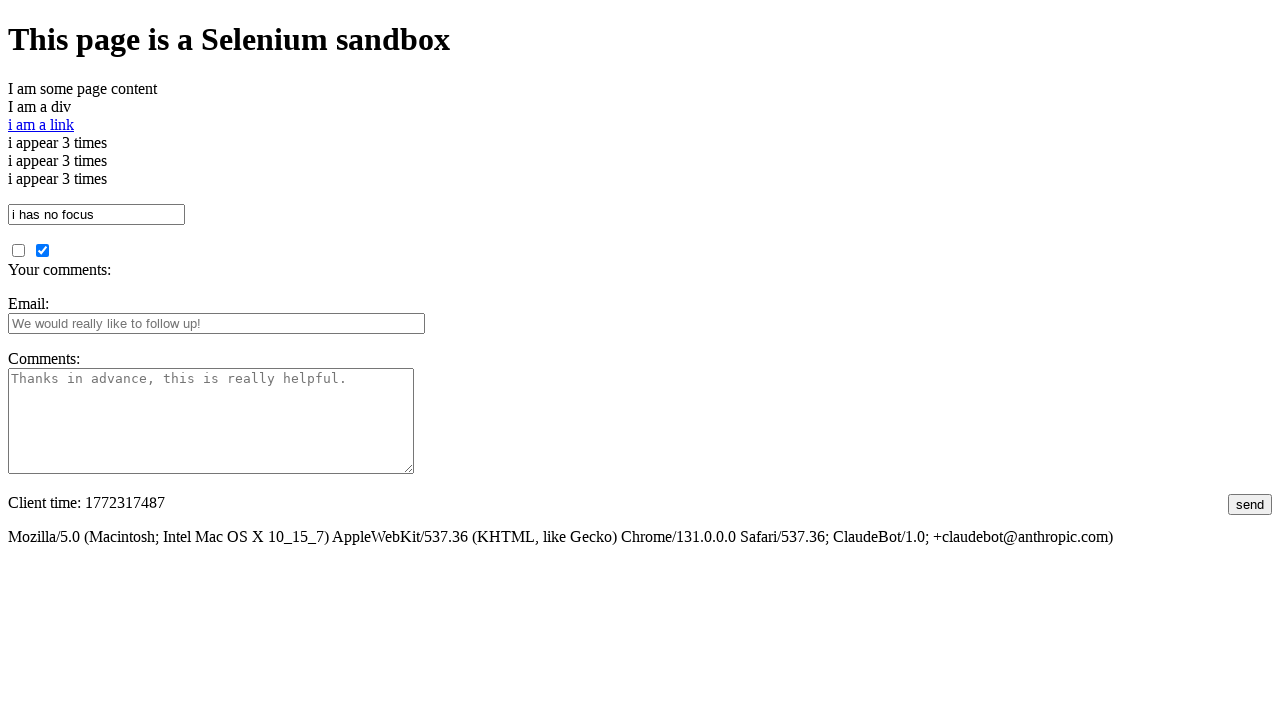